Tests dynamic controls by verifying a textbox is initially disabled, clicking Enable button, and confirming the textbox becomes enabled with success message

Starting URL: https://the-internet.herokuapp.com/dynamic_controls

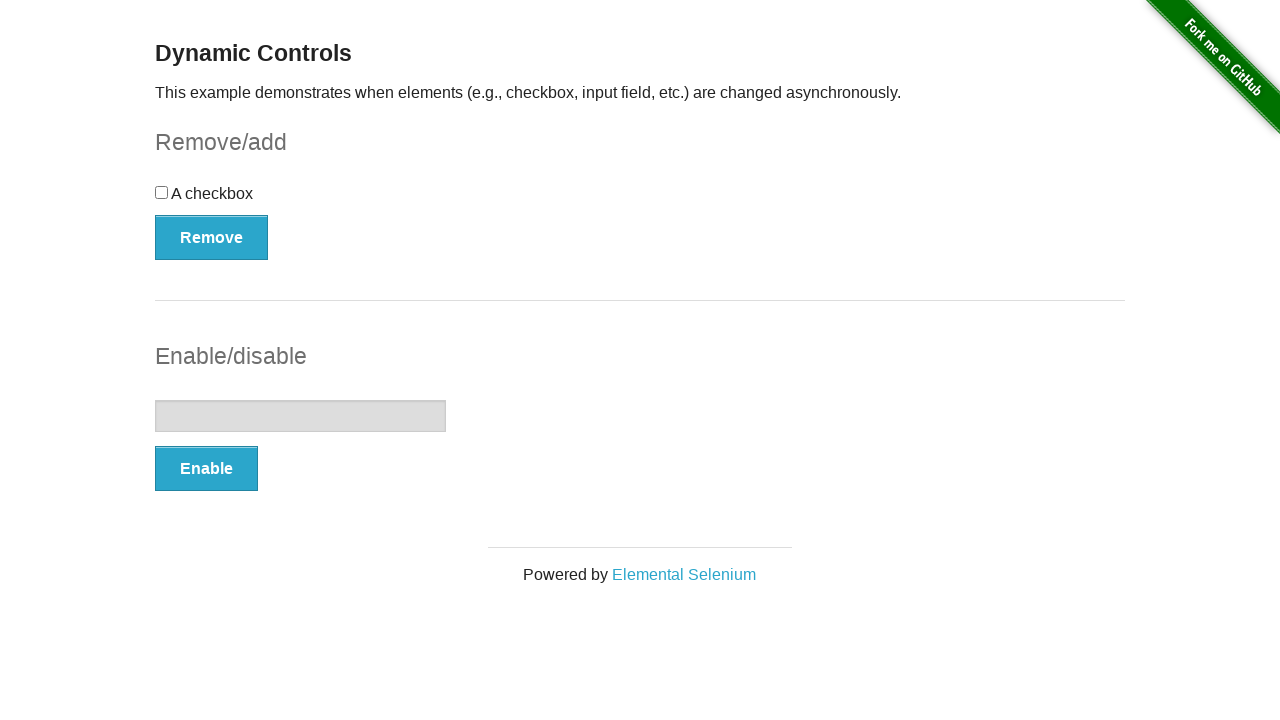

Located textbox element
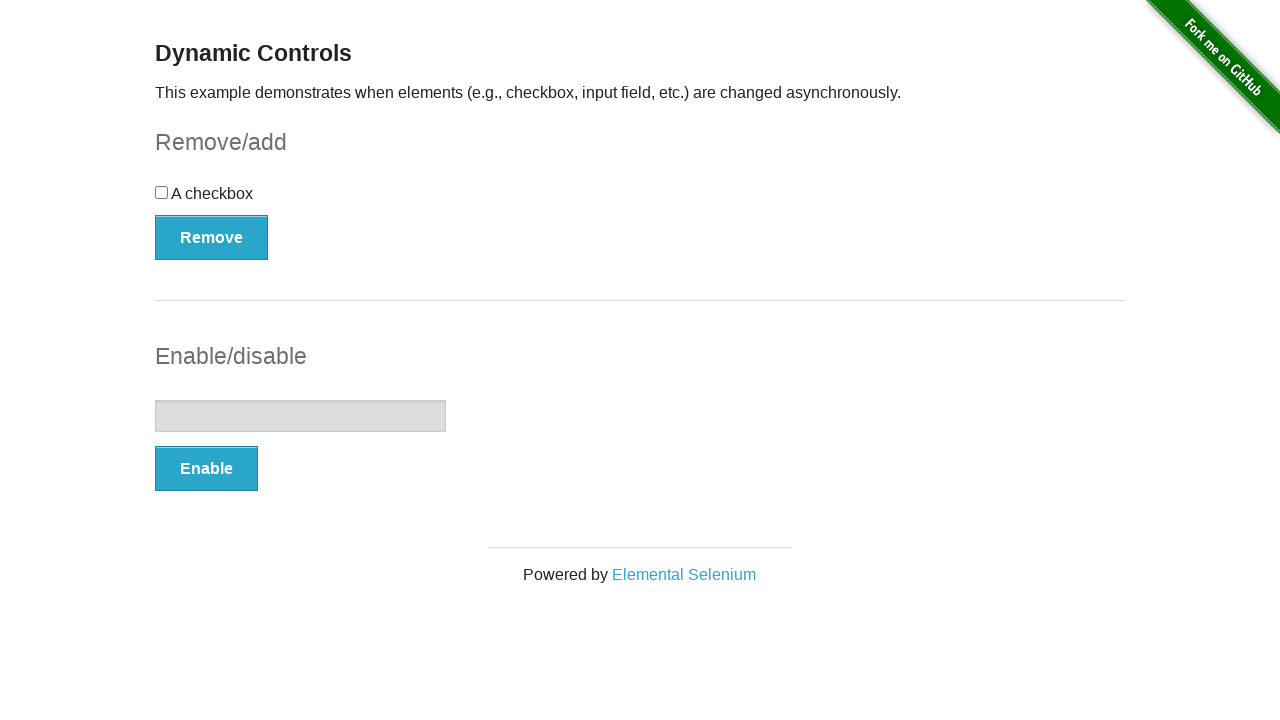

Verified textbox is initially disabled
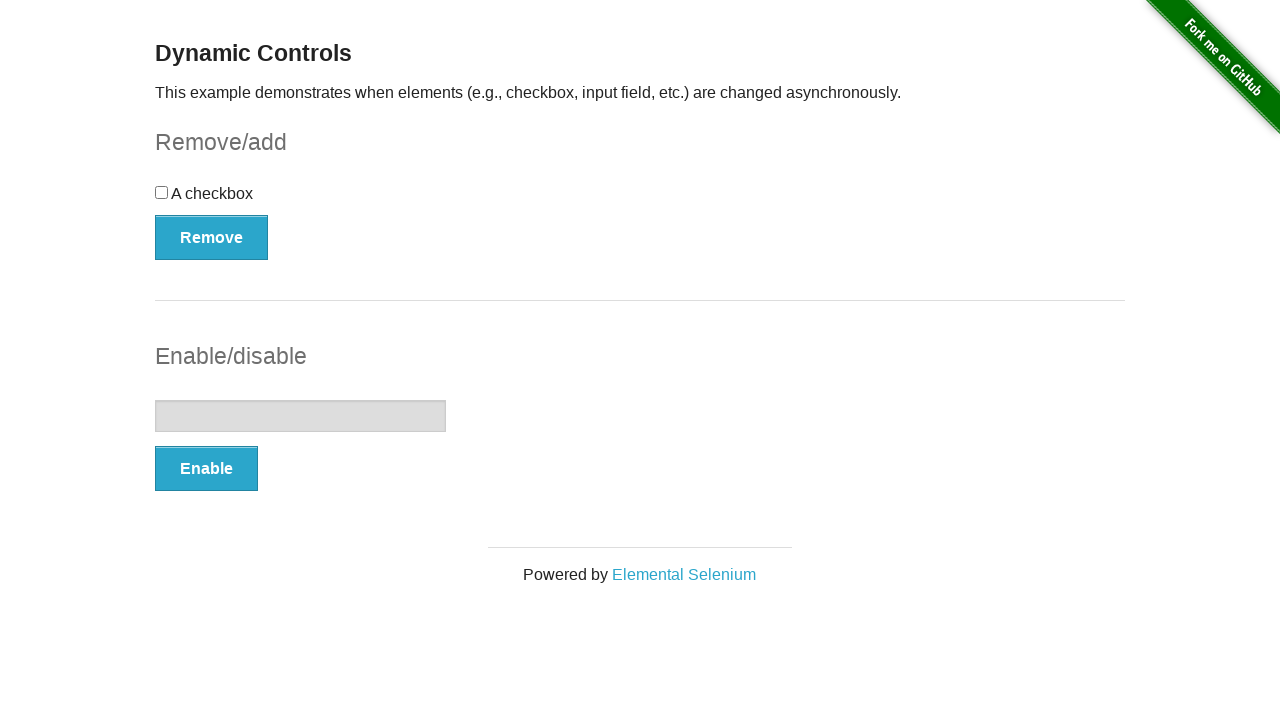

Clicked Enable button at (206, 469) on button:has-text('Enable')
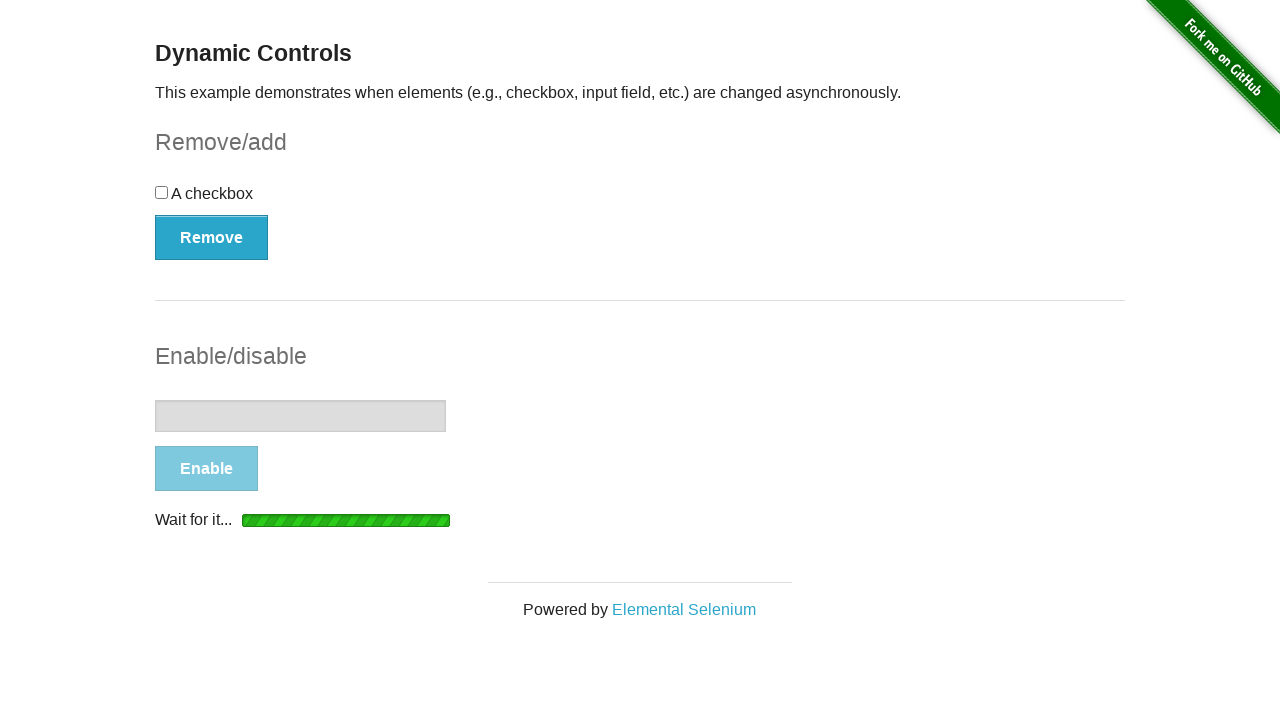

Waited for textbox to become enabled
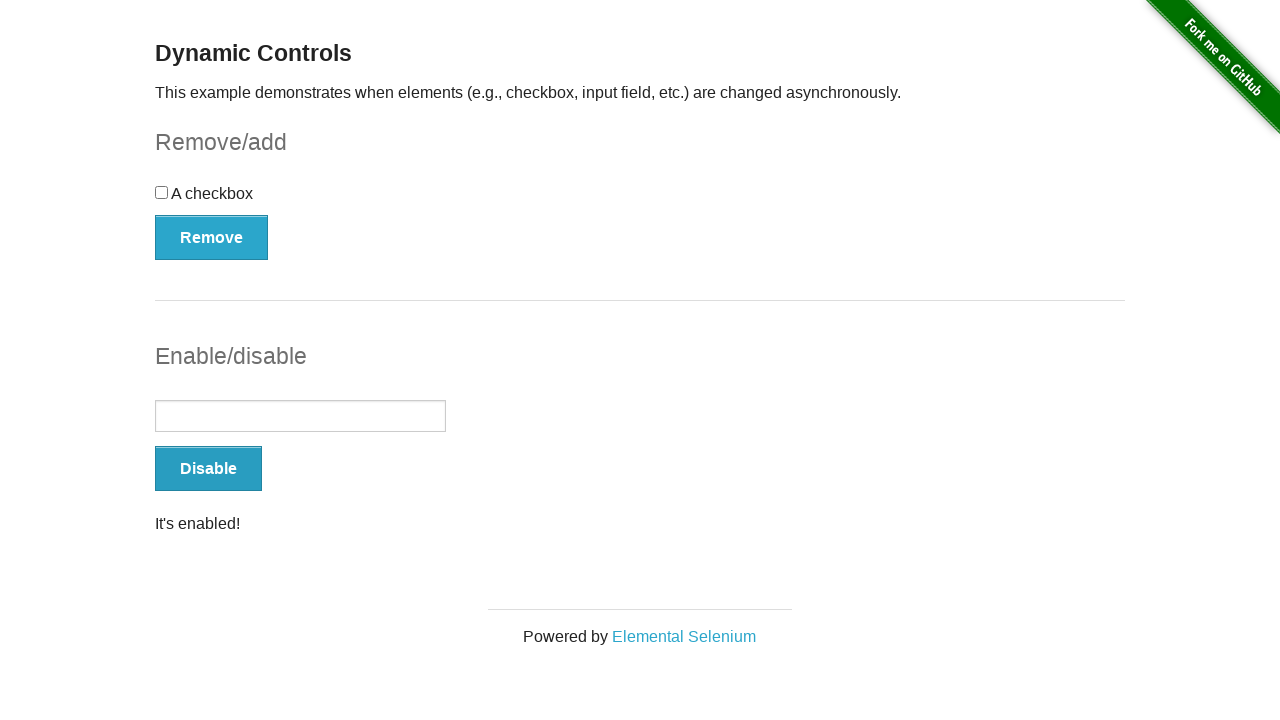

Located success message element
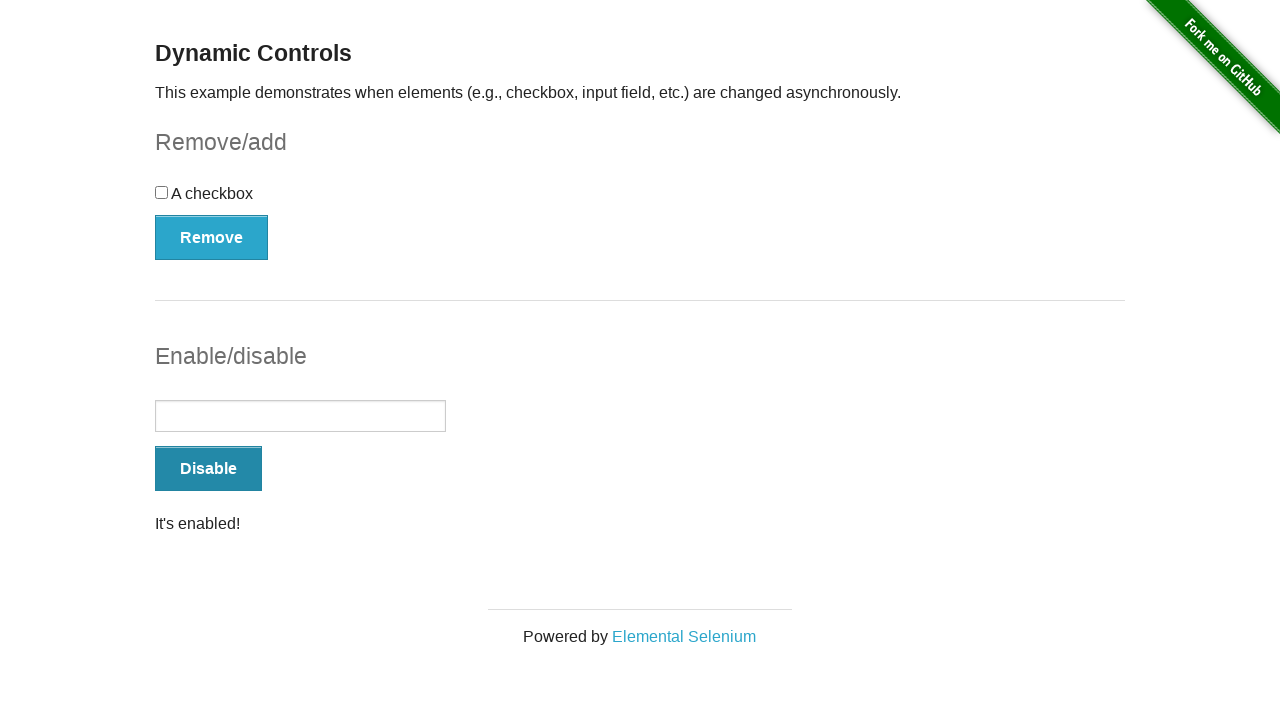

Waited for success message to become visible
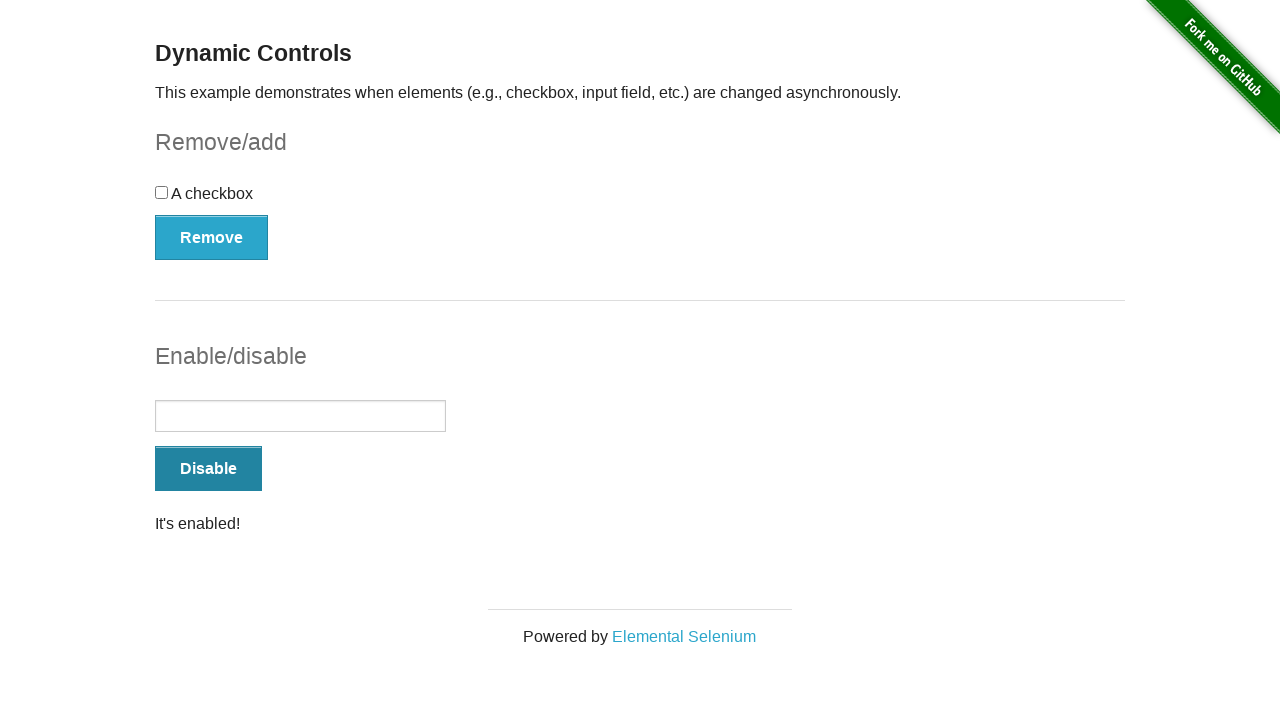

Verified success message is visible
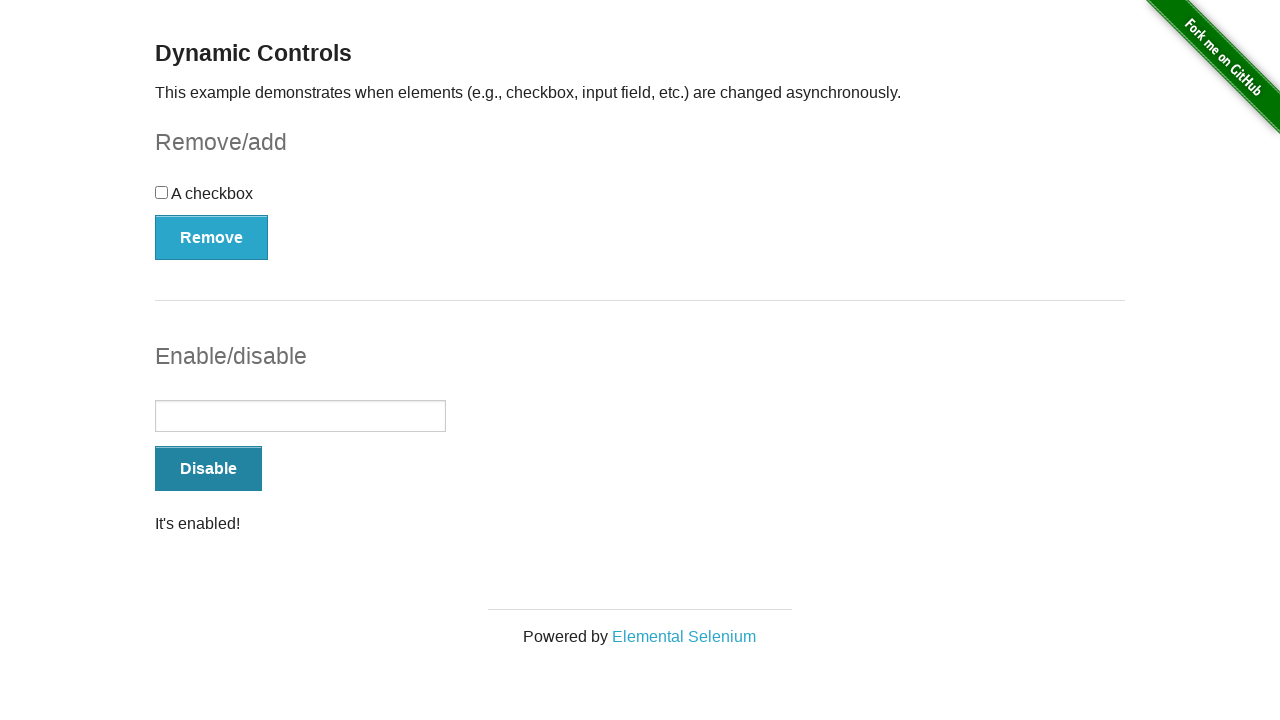

Verified textbox is now enabled after clicking Enable button
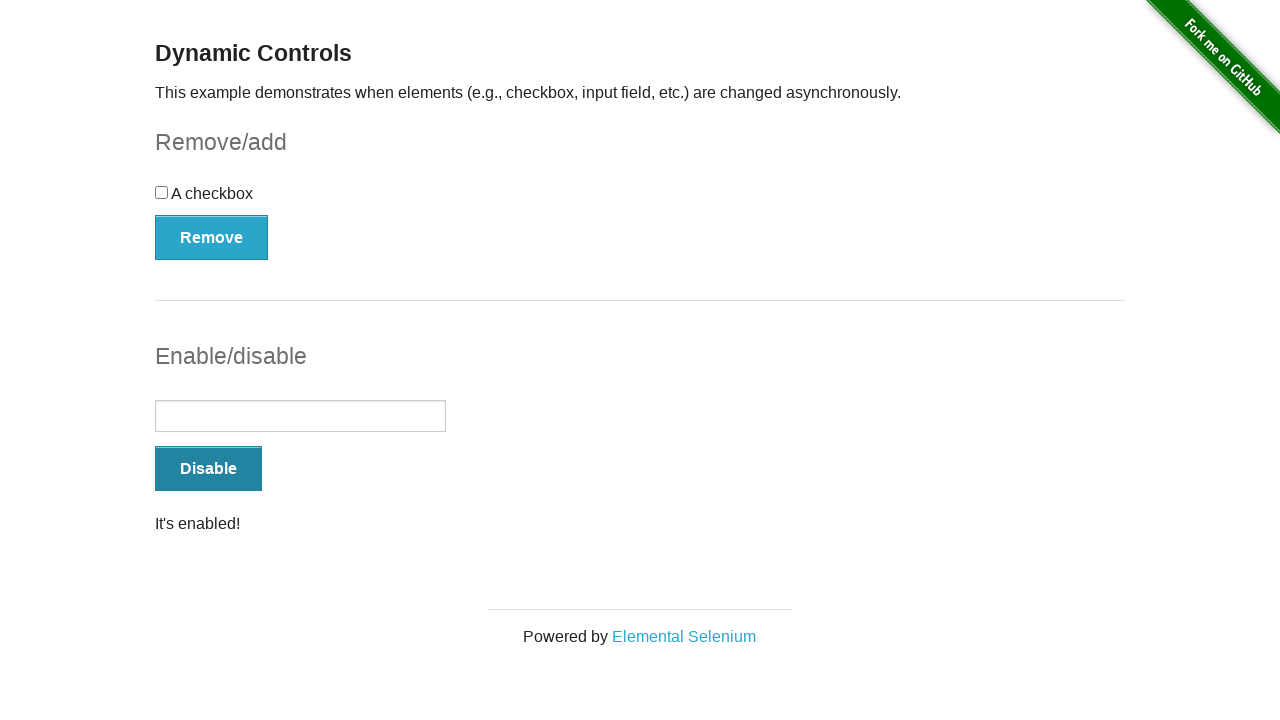

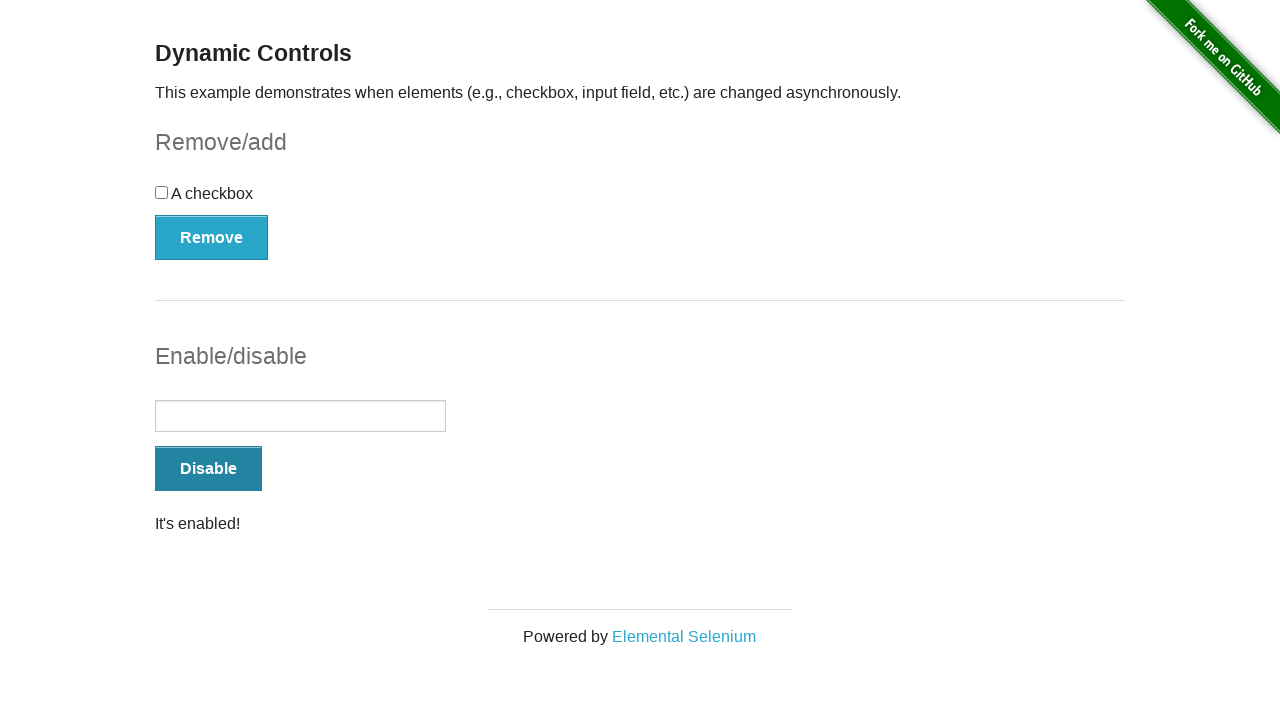